Tests the creation of a male rap name by filling in the form and clicking the male suggestion button

Starting URL: https://www.myrapname.com

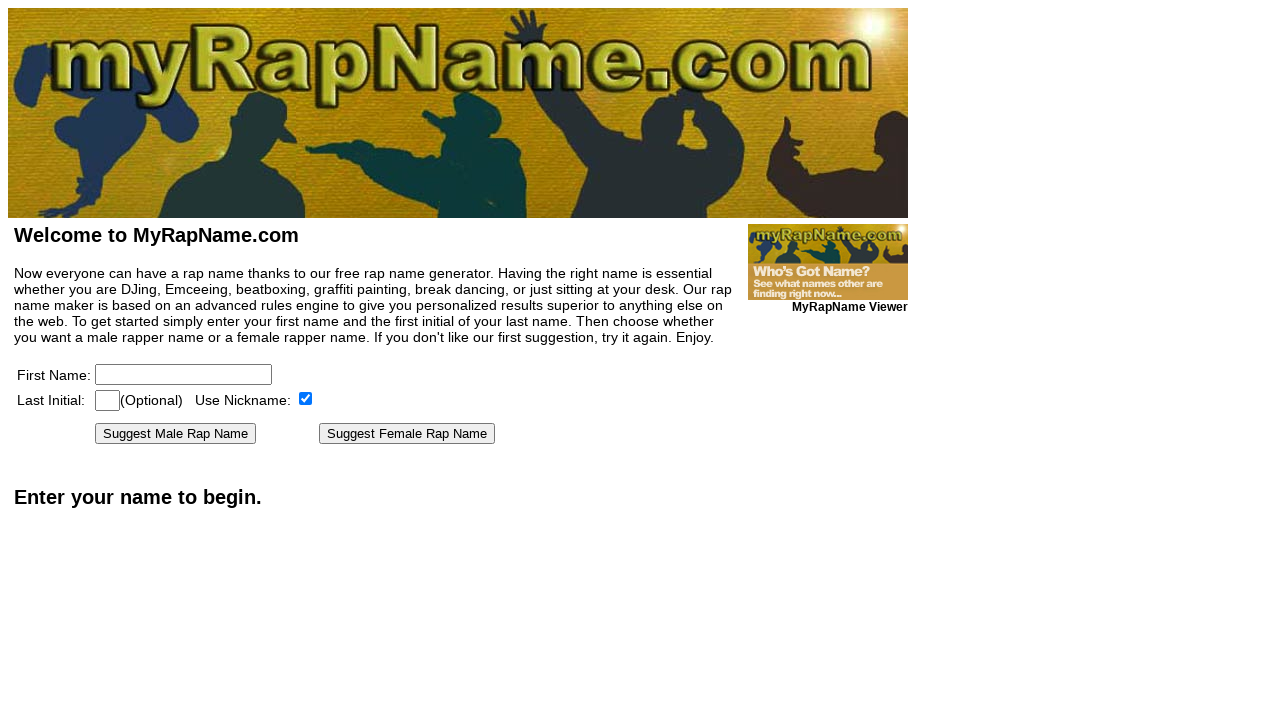

Waited for page to load (networkidle)
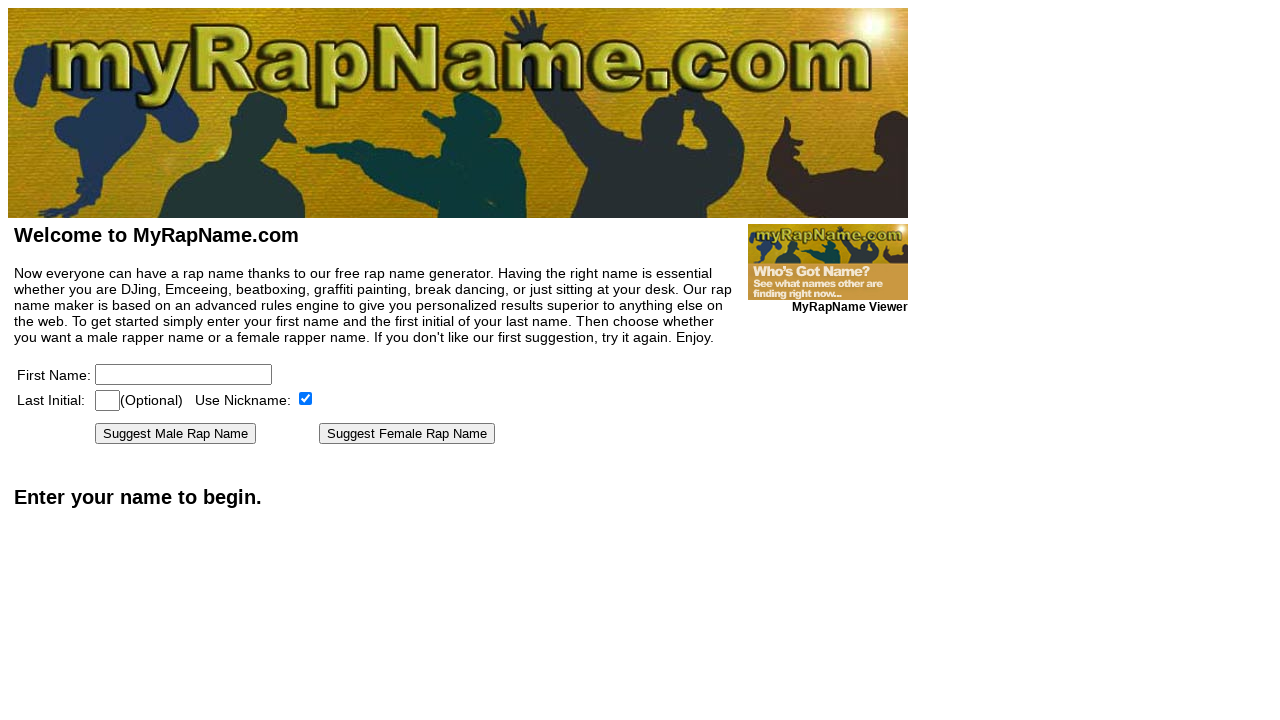

Filled first name field with 'Felix' on [name=firstname]
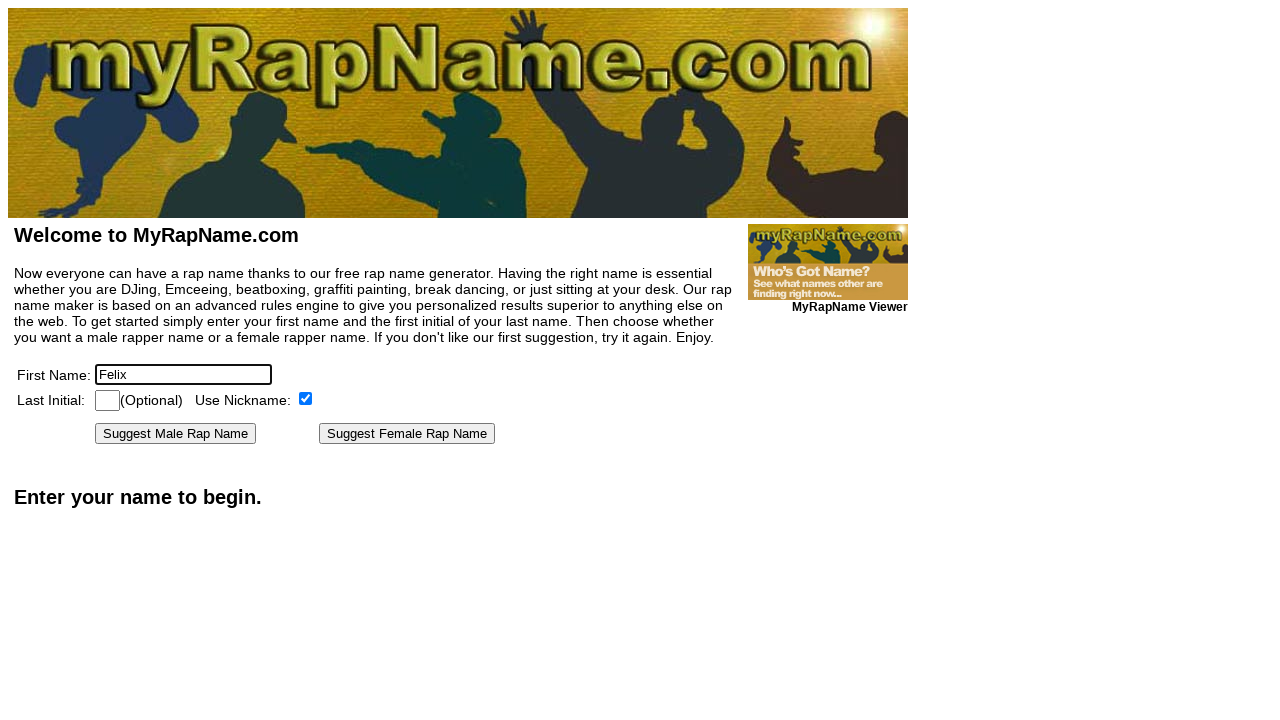

Filled last initial field with 'F' on [name=lastinitial]
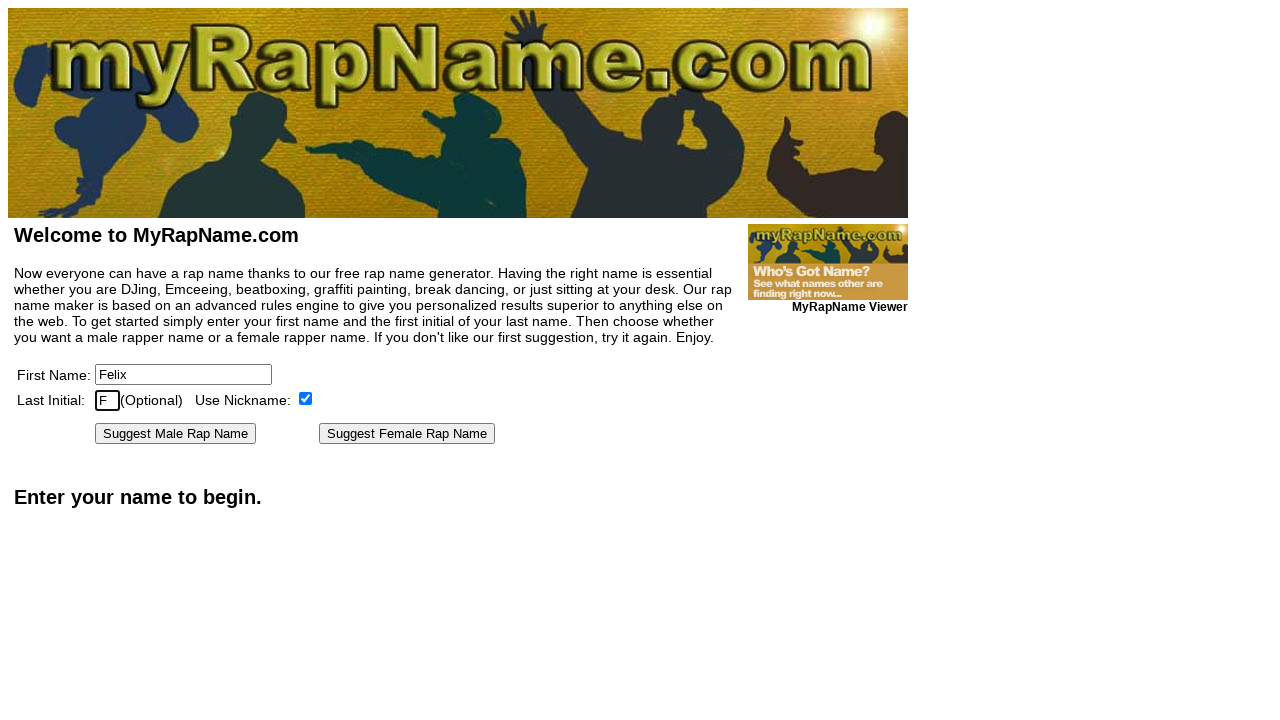

Clicked 'Suggest Male Rap Name' button at (176, 434) on text=Suggest Male Rap Name
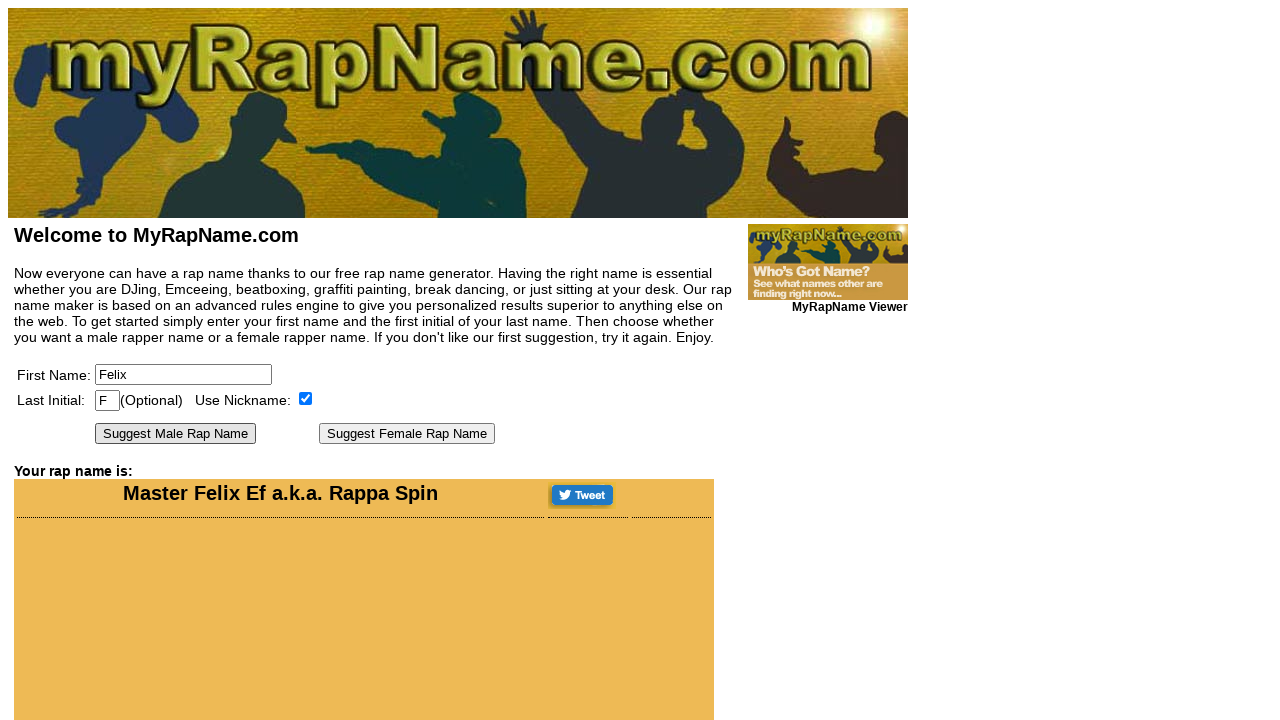

Male rap name suggestion result appeared
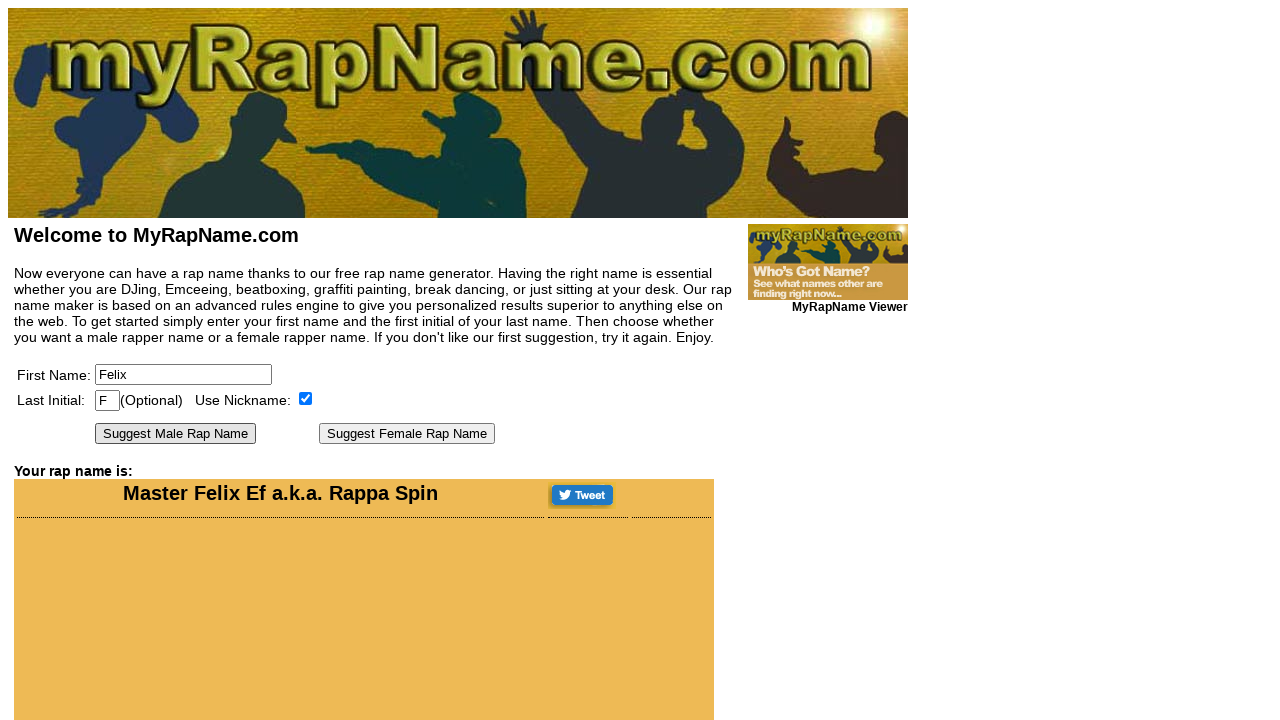

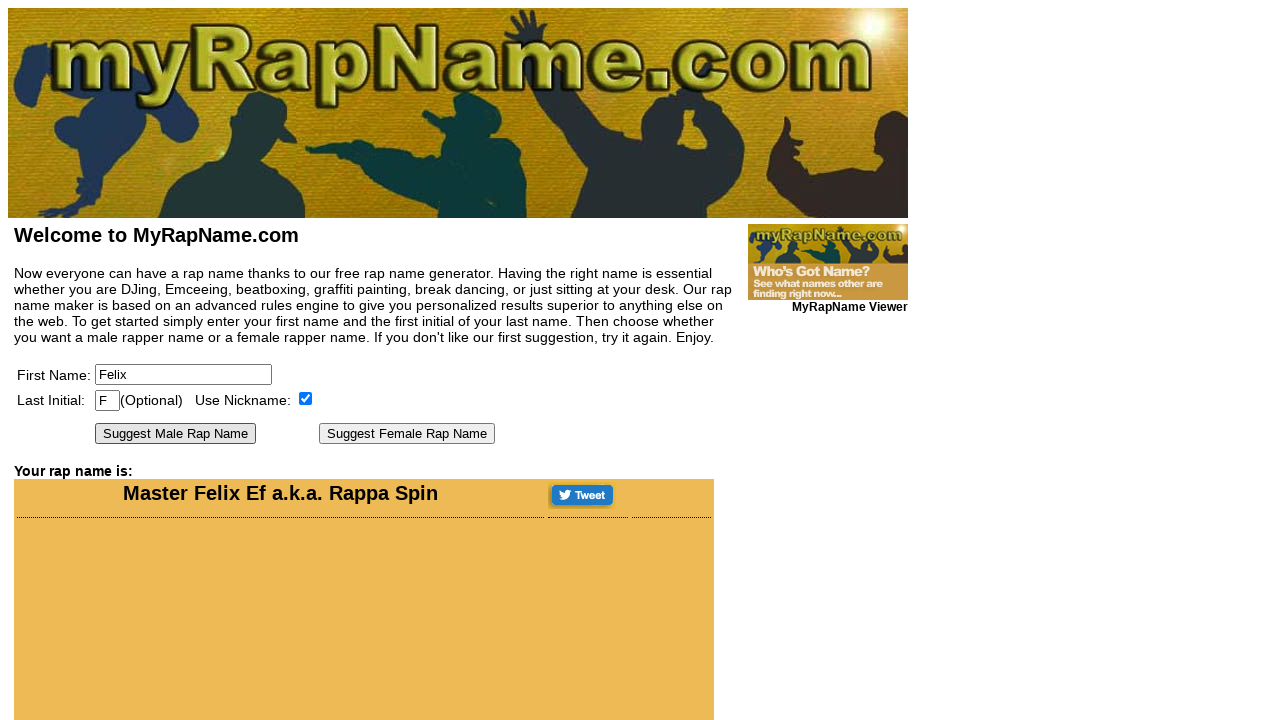